Tests dynamic loading example 2 by clicking Start button and waiting for dynamically added content

Starting URL: https://the-internet.herokuapp.com/

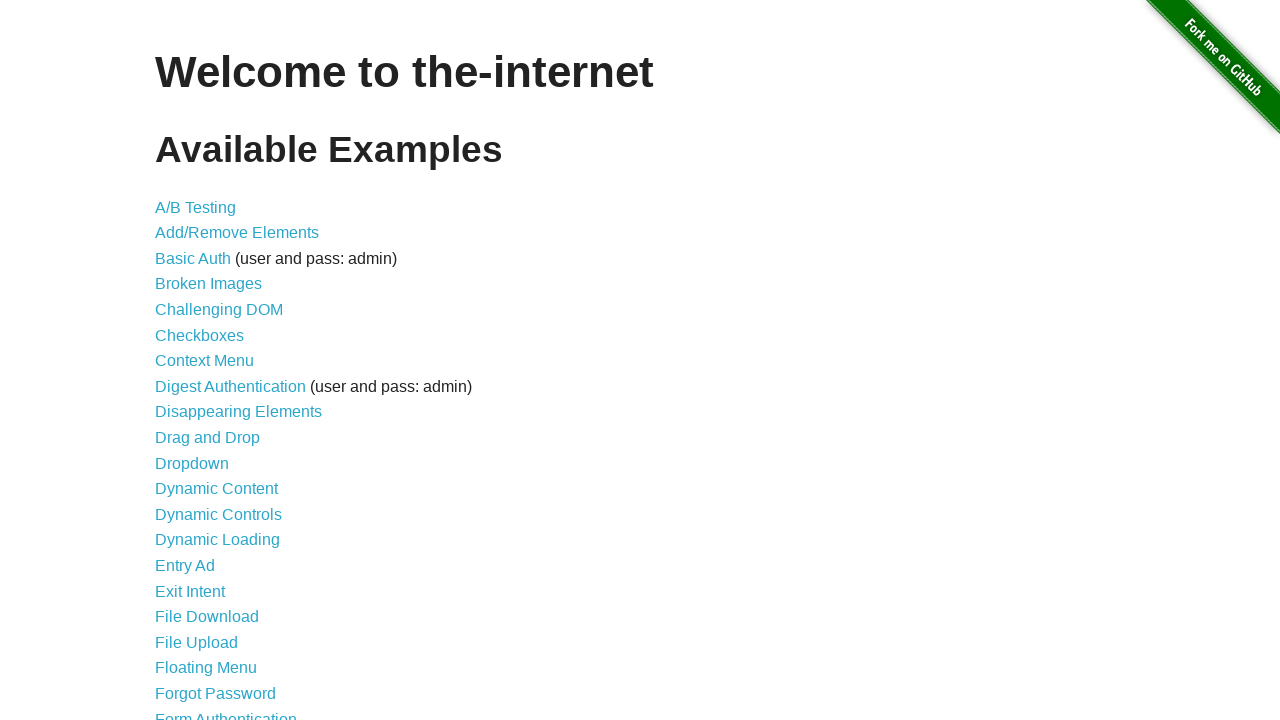

Clicked on Dynamic Loading link at (218, 540) on text=Dynamic Loading
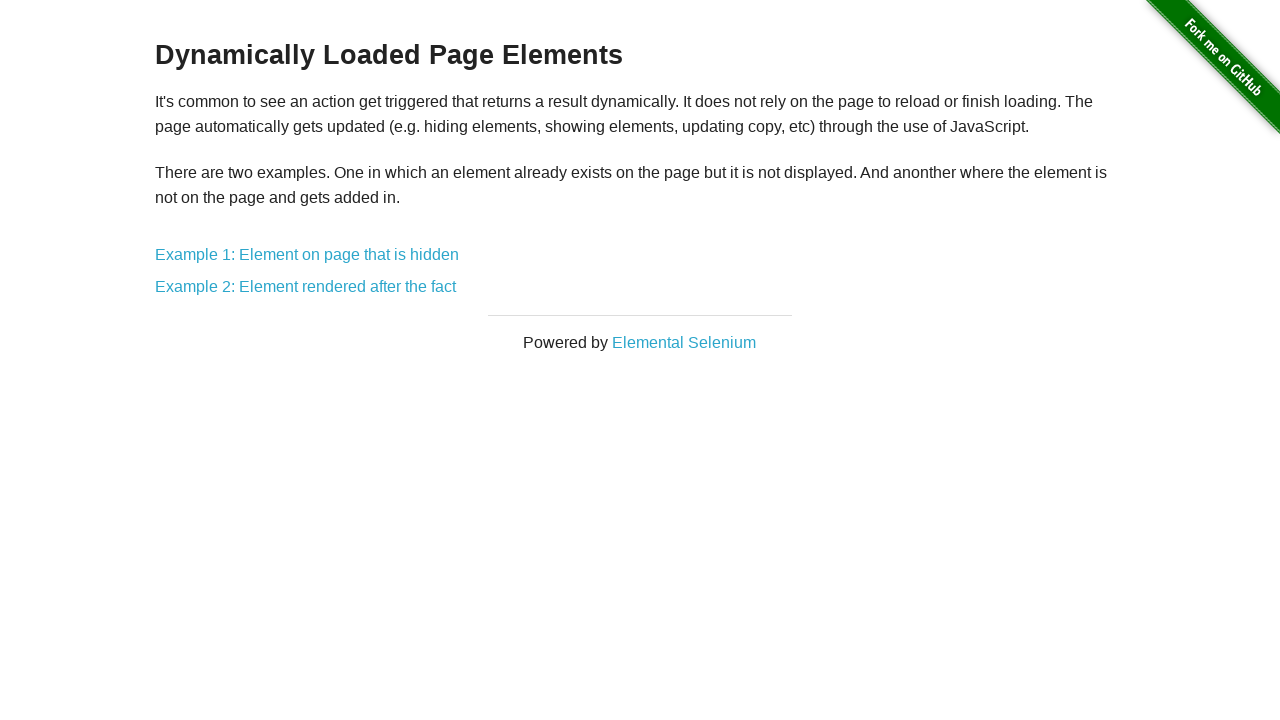

Clicked on Example 2 link at (306, 287) on xpath=//*[@id="content"]/div/a[2]
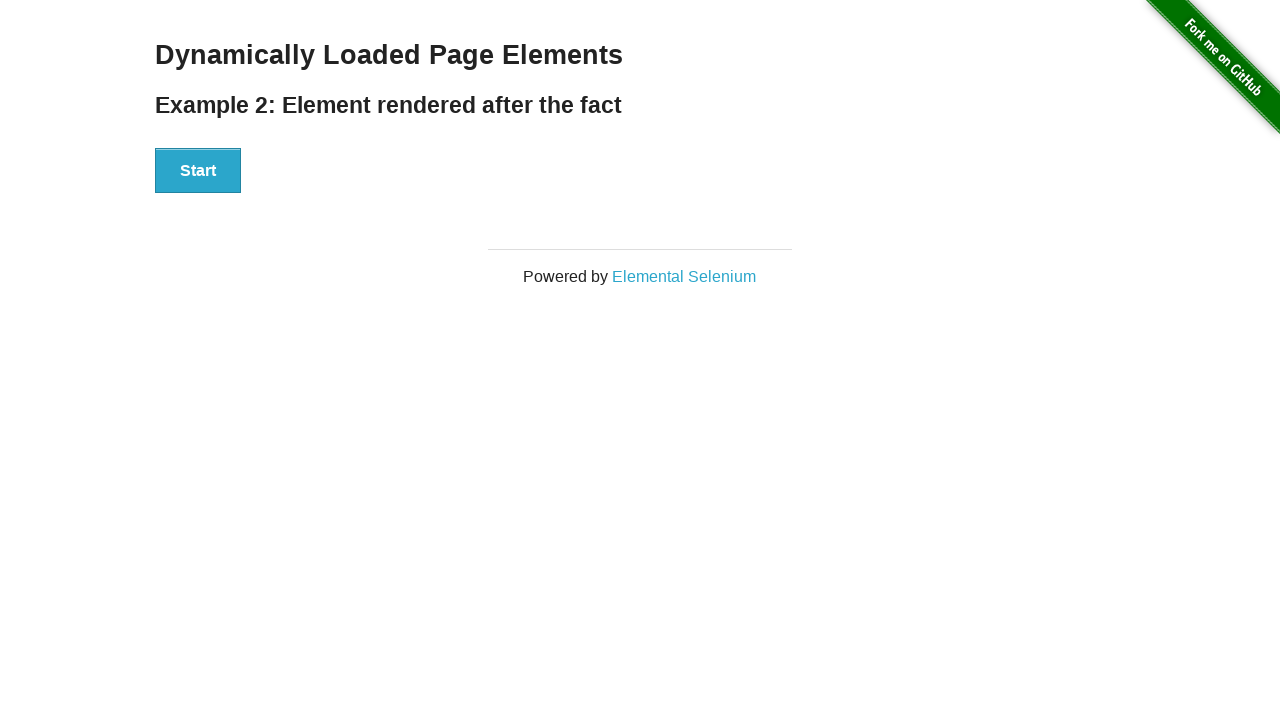

Clicked Start button at (198, 171) on xpath=//*[@id="start"]/button
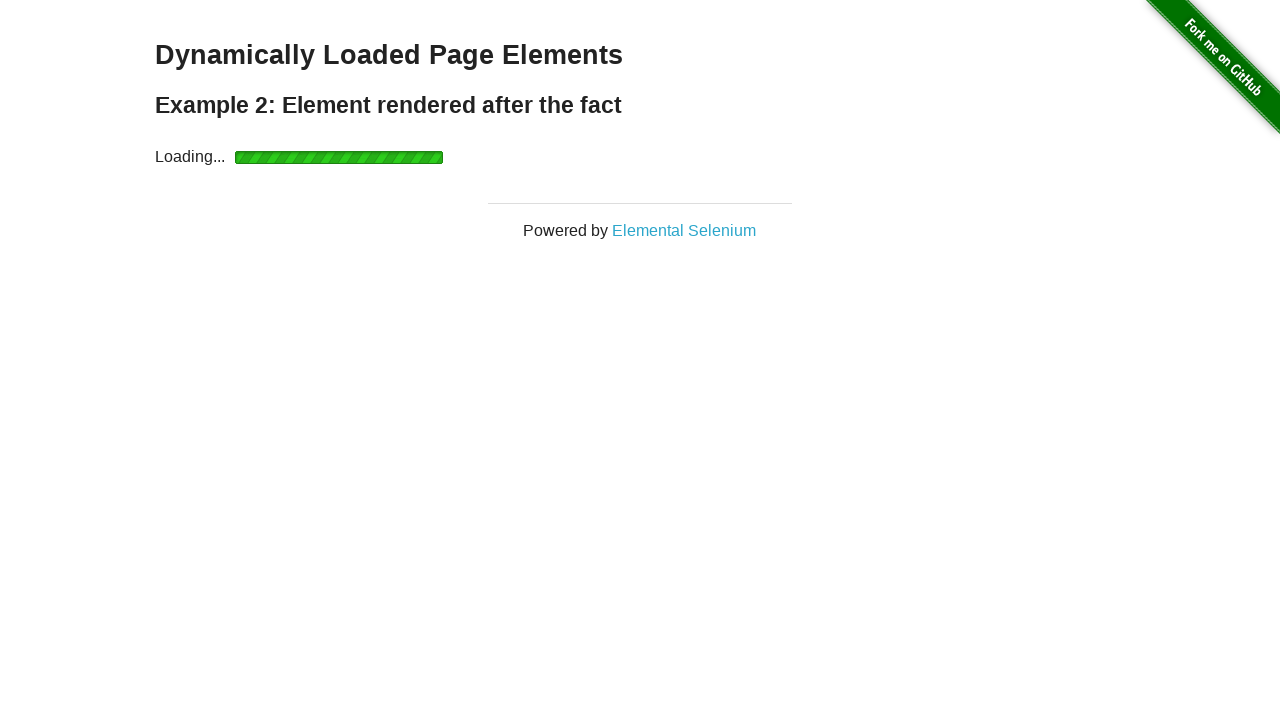

Waited for network to become idle
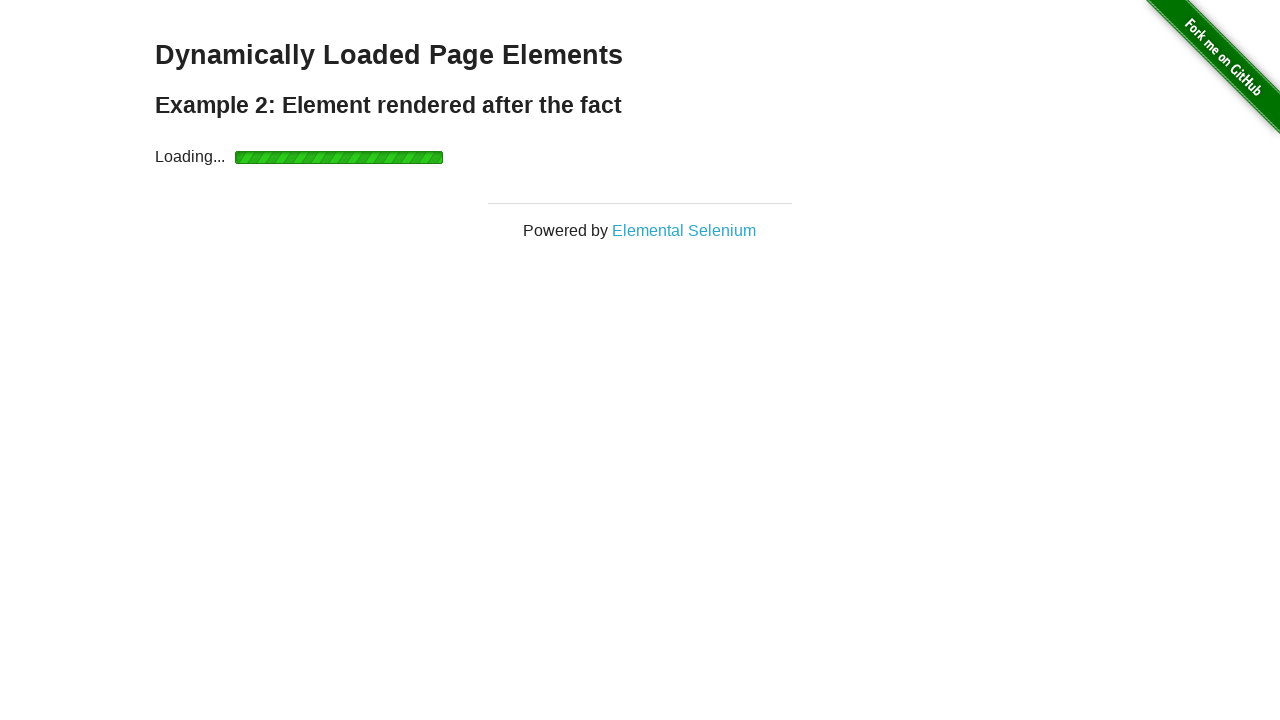

Dynamically loaded content appeared - finish message visible
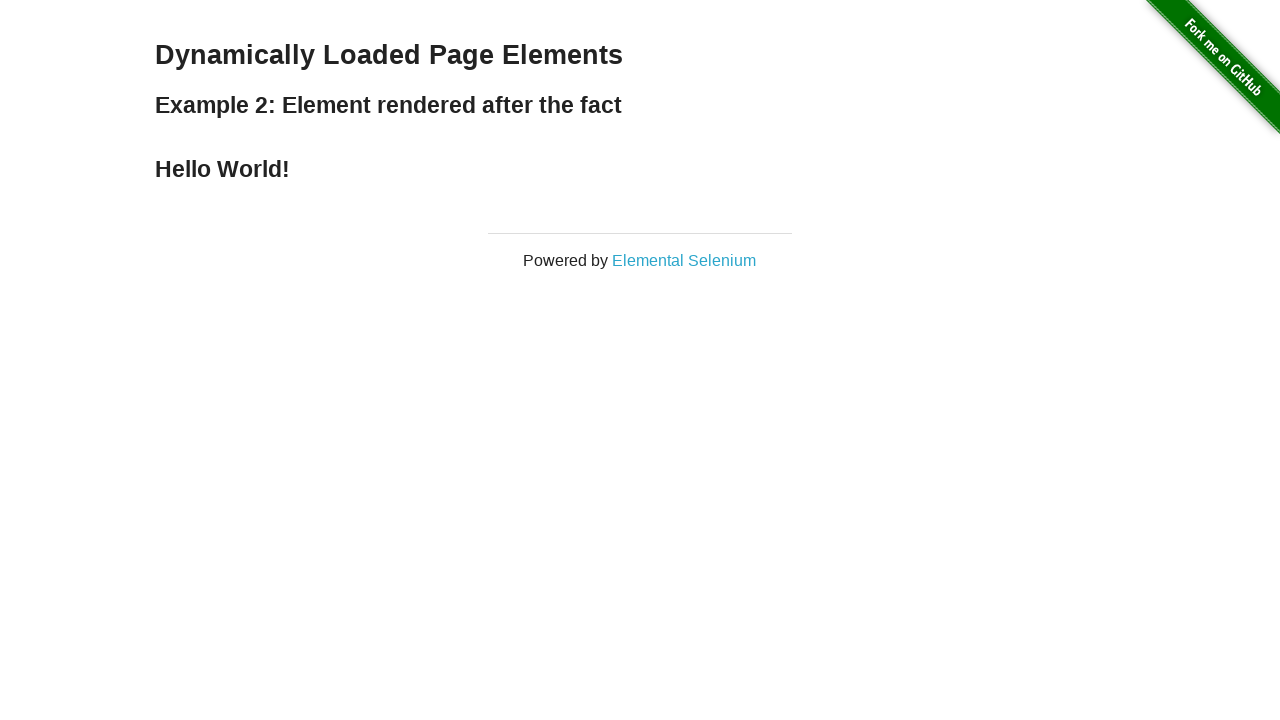

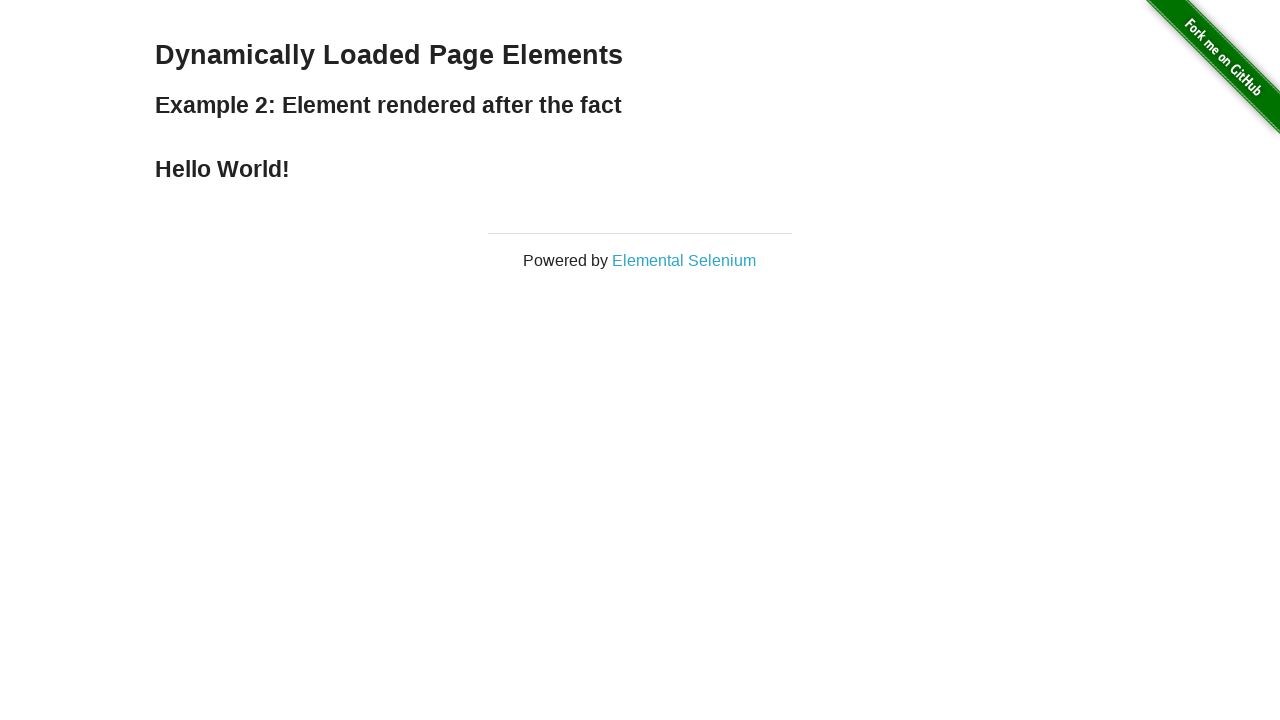